Tests enabling a disabled button by selecting an option from a dropdown

Starting URL: https://www.qa-practice.com/elements/button/disabled

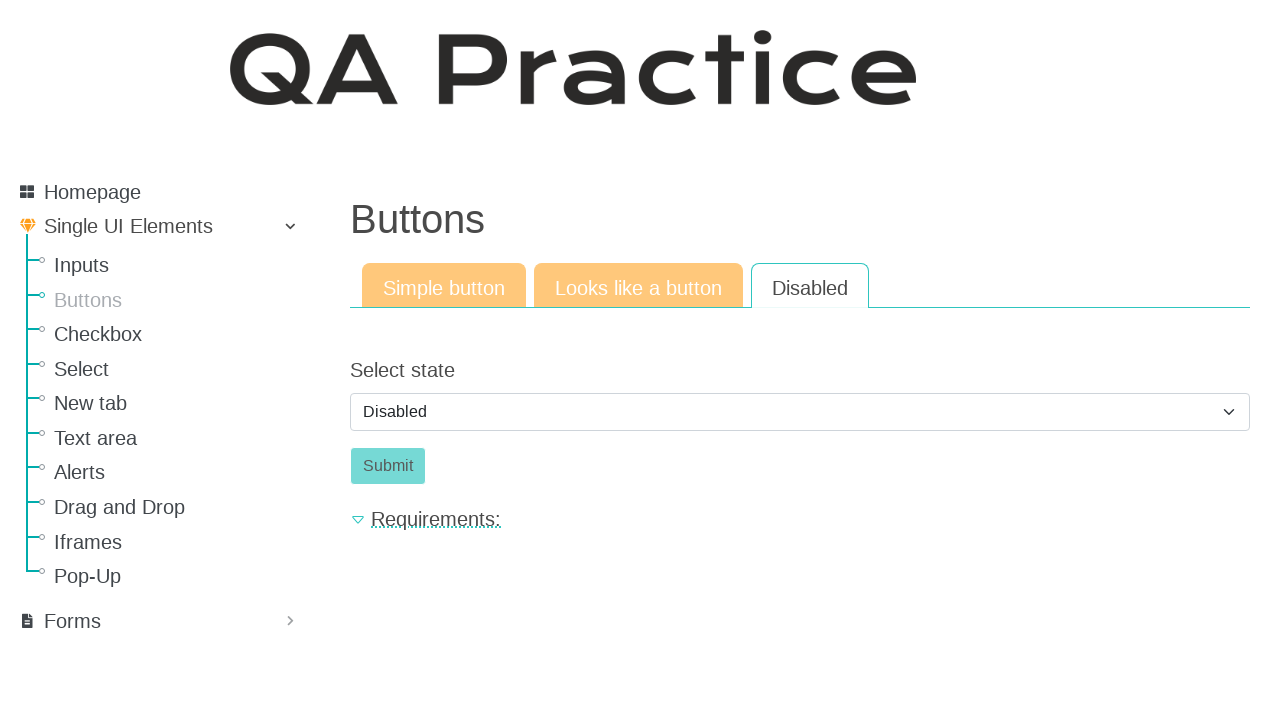

Selected 'enabled' option from dropdown to enable the button on #id_select_state
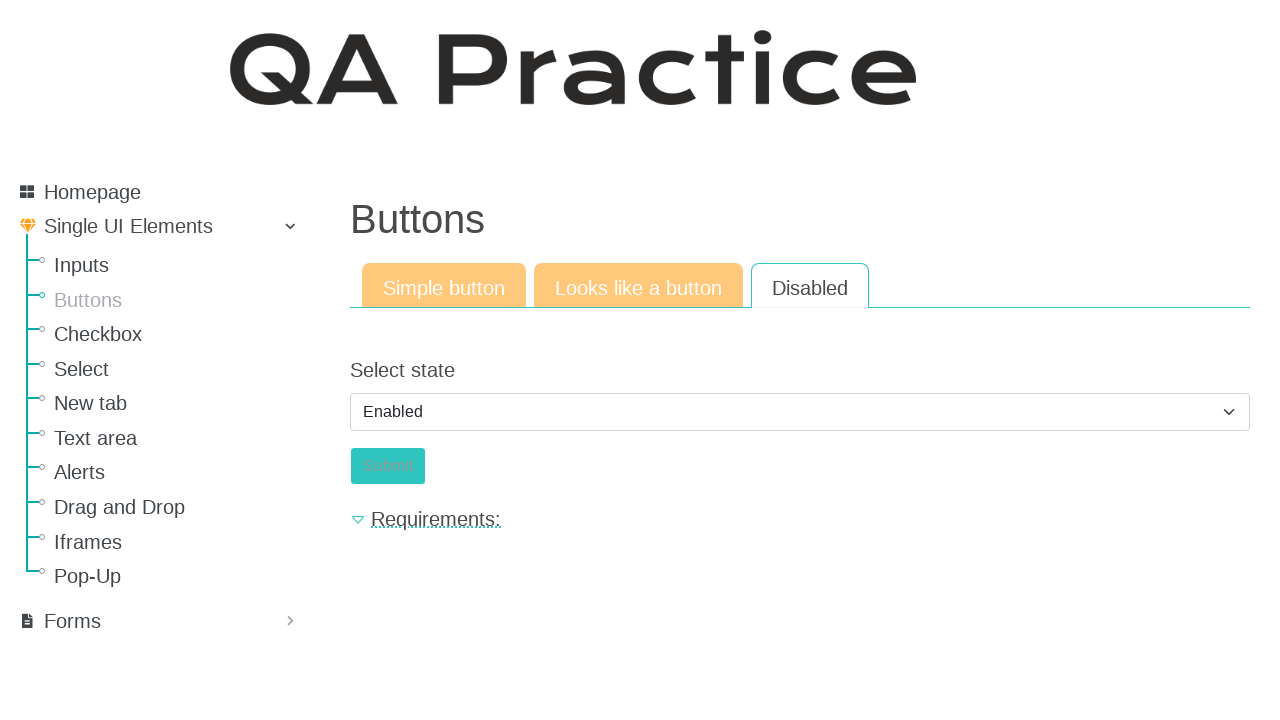

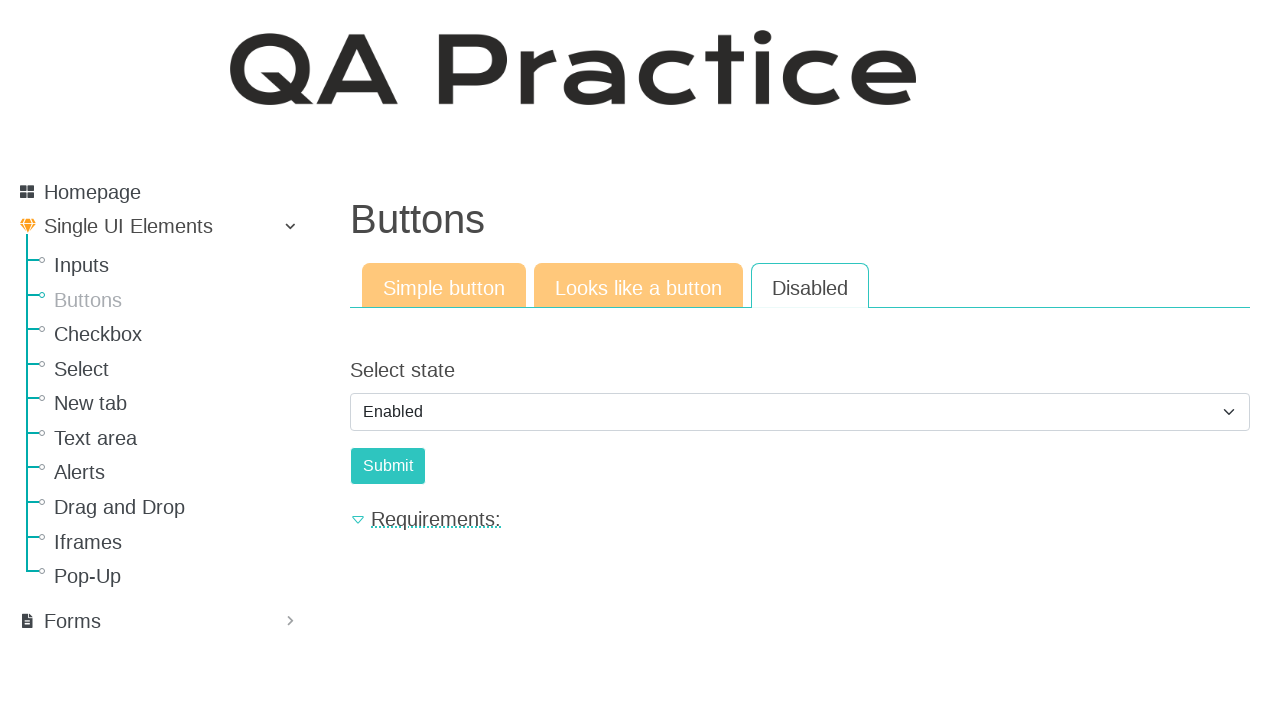